Tests all three button types (double-click, right-click, and dynamic click) and verifies all success messages appear

Starting URL: https://demoqa.com/buttons

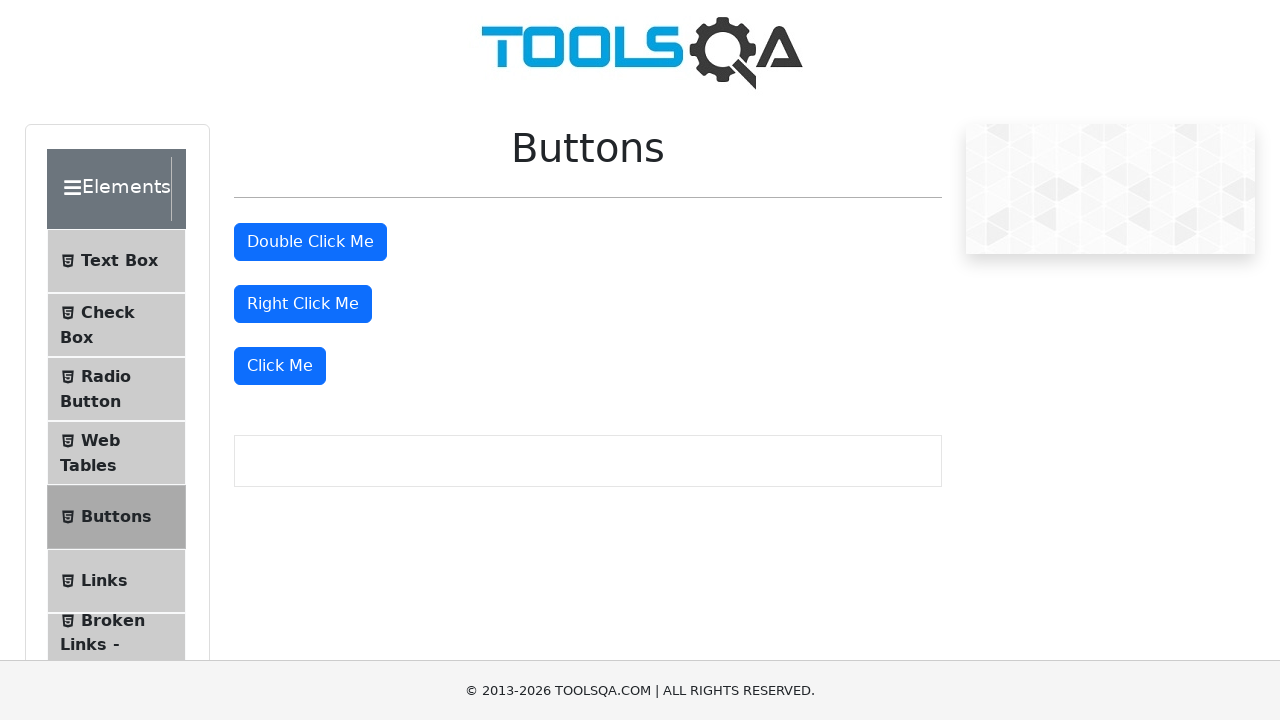

Double-clicked the double-click button at (310, 242) on #doubleClickBtn
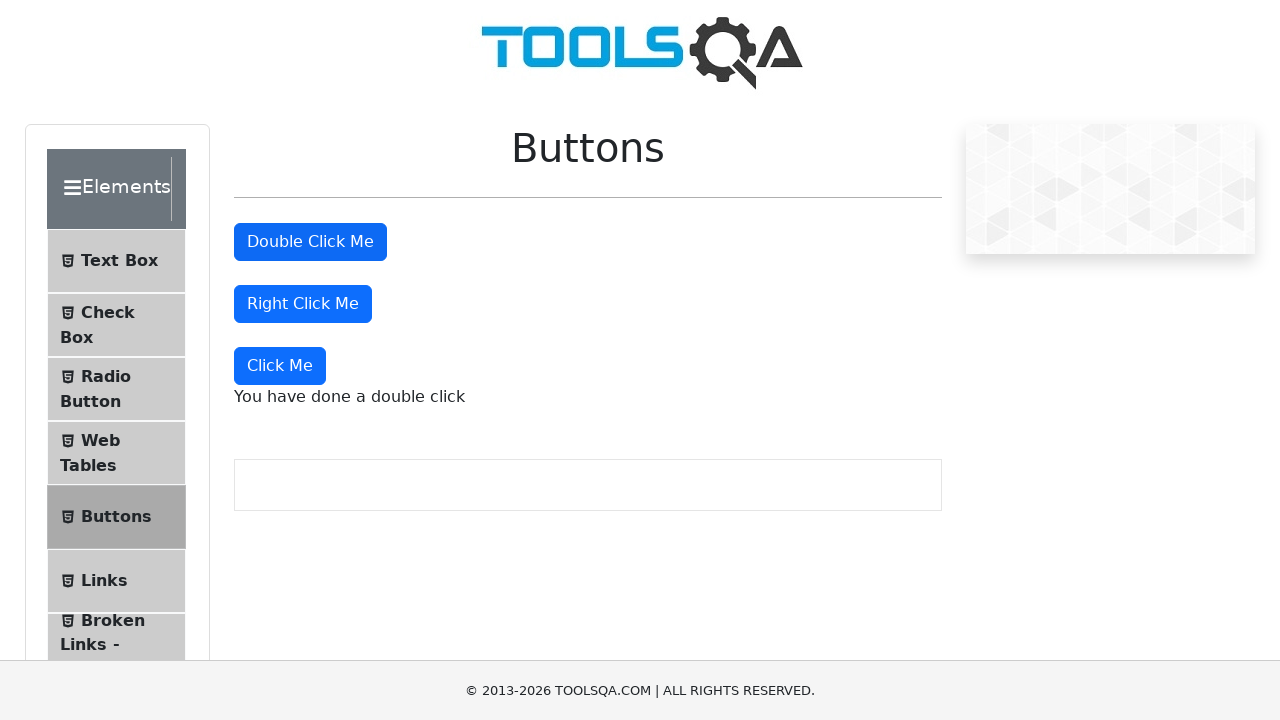

Right-clicked the right-click button at (303, 304) on #rightClickBtn
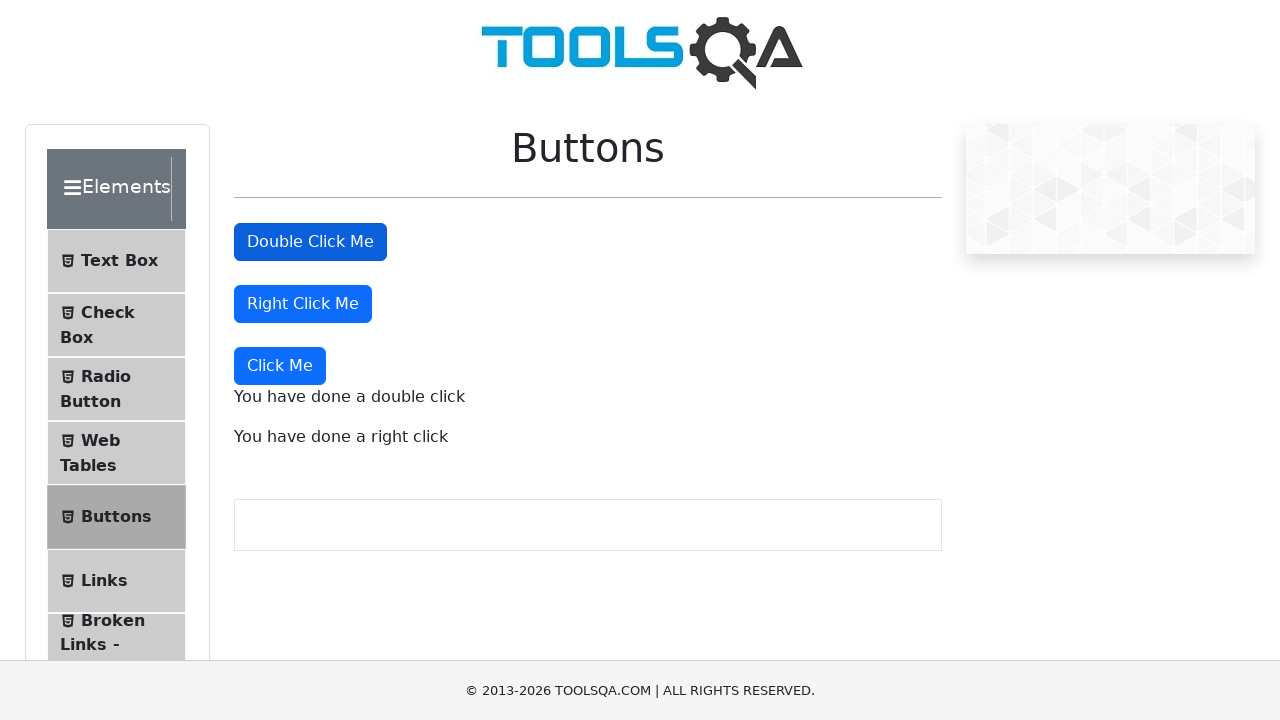

Clicked the dynamic click button at (280, 366) on xpath=//button[text()='Click Me']
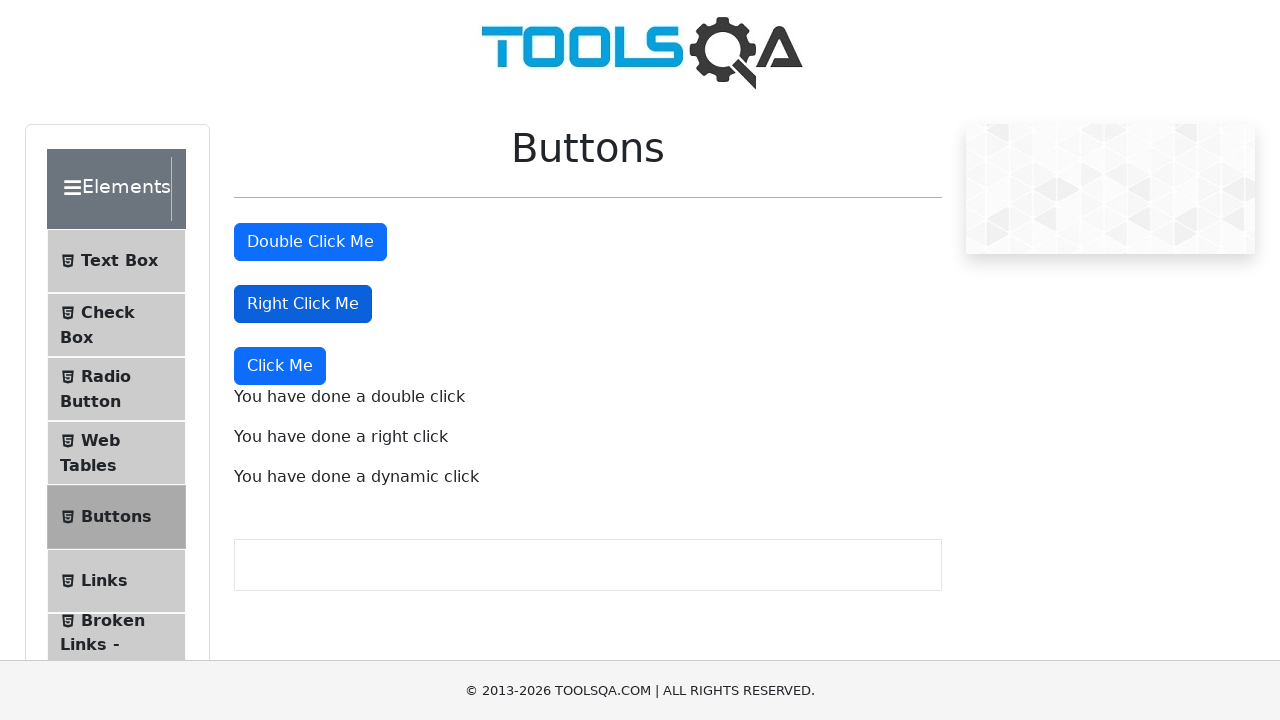

Double-click success message appeared
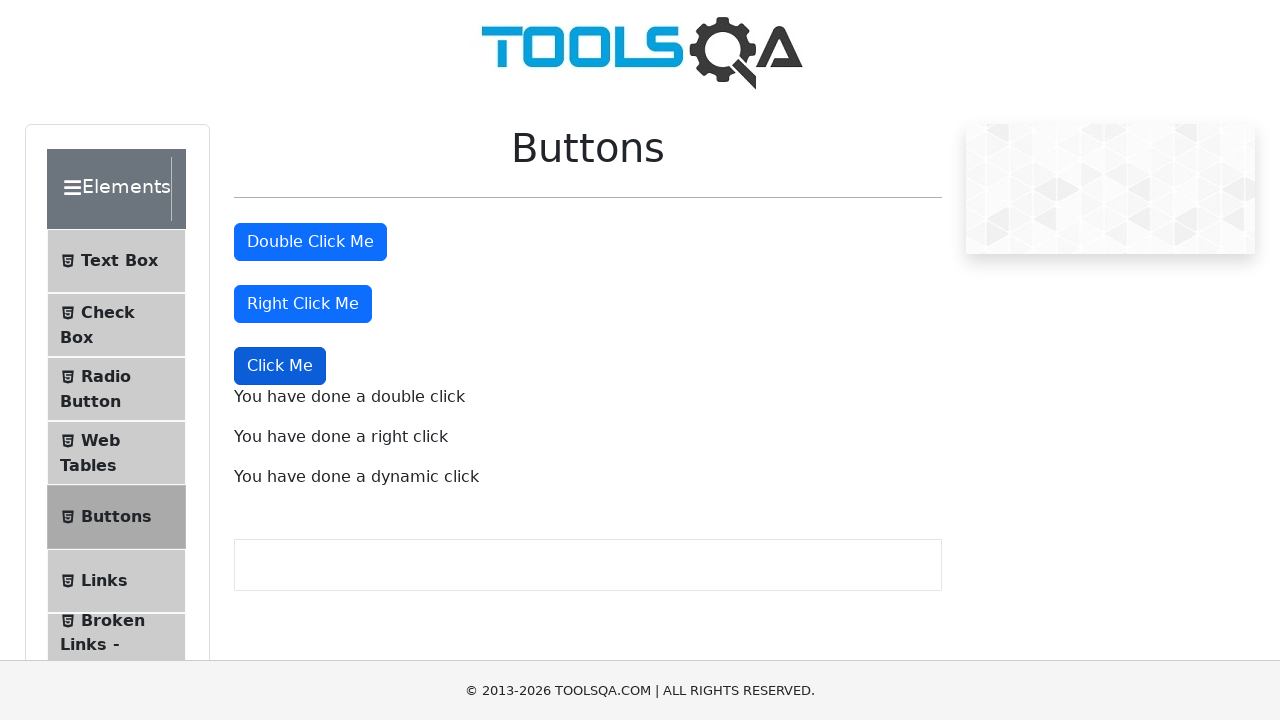

Right-click success message appeared
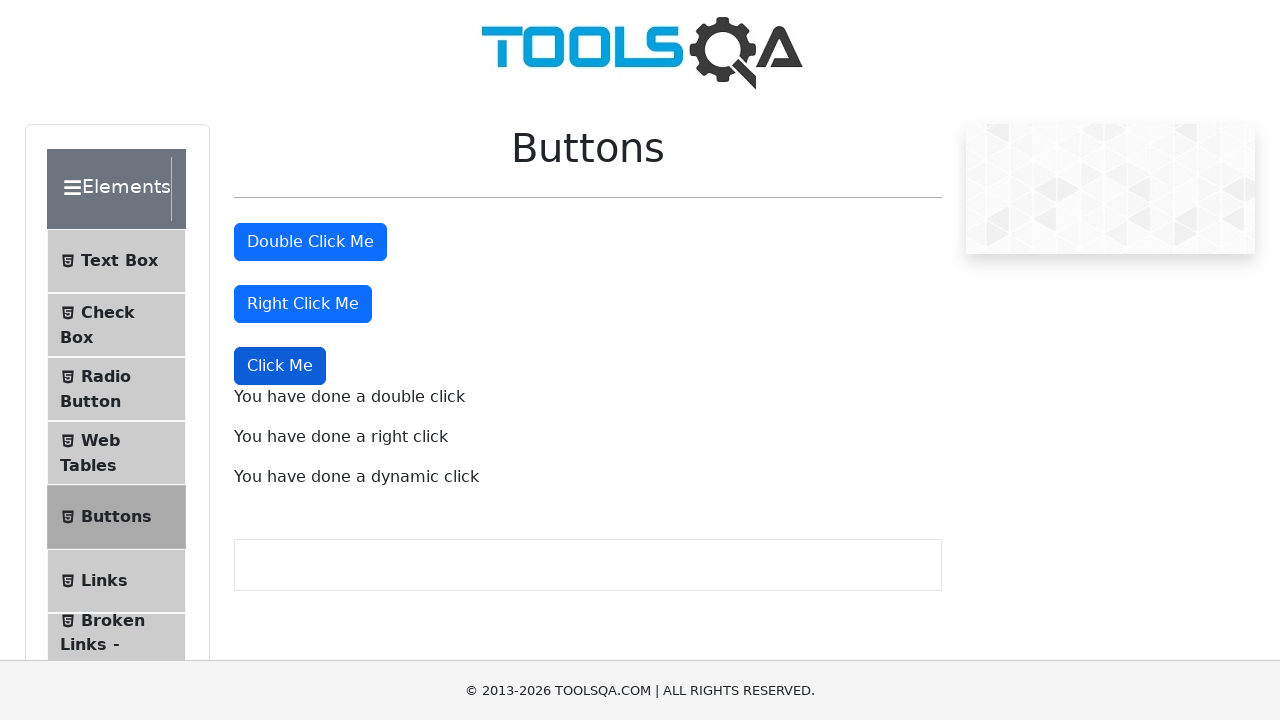

Dynamic click success message appeared
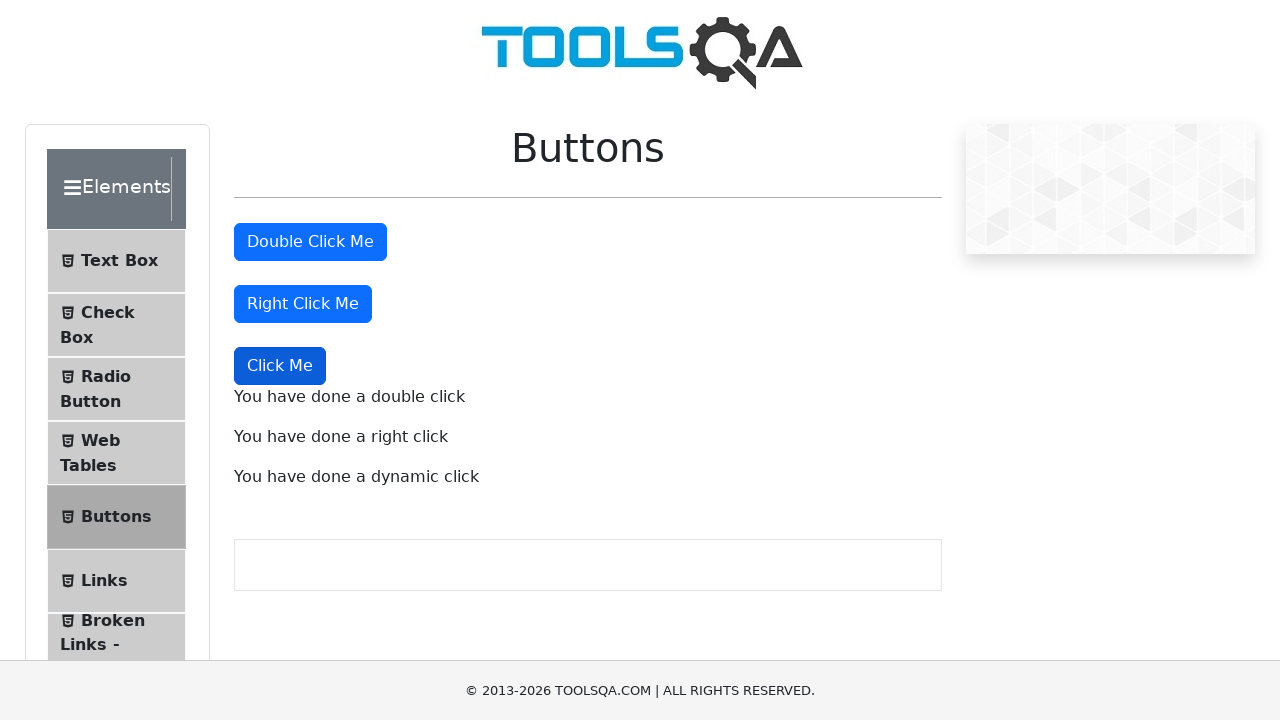

Verified double-click success message text
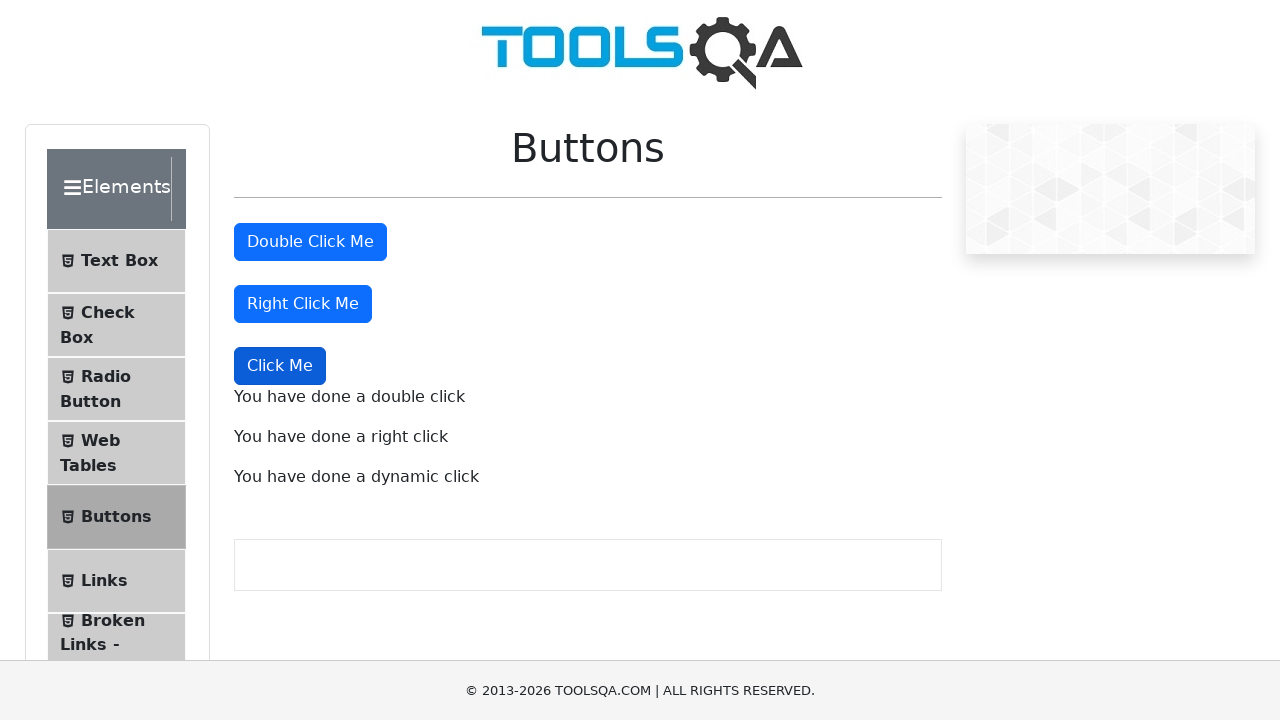

Verified right-click success message text
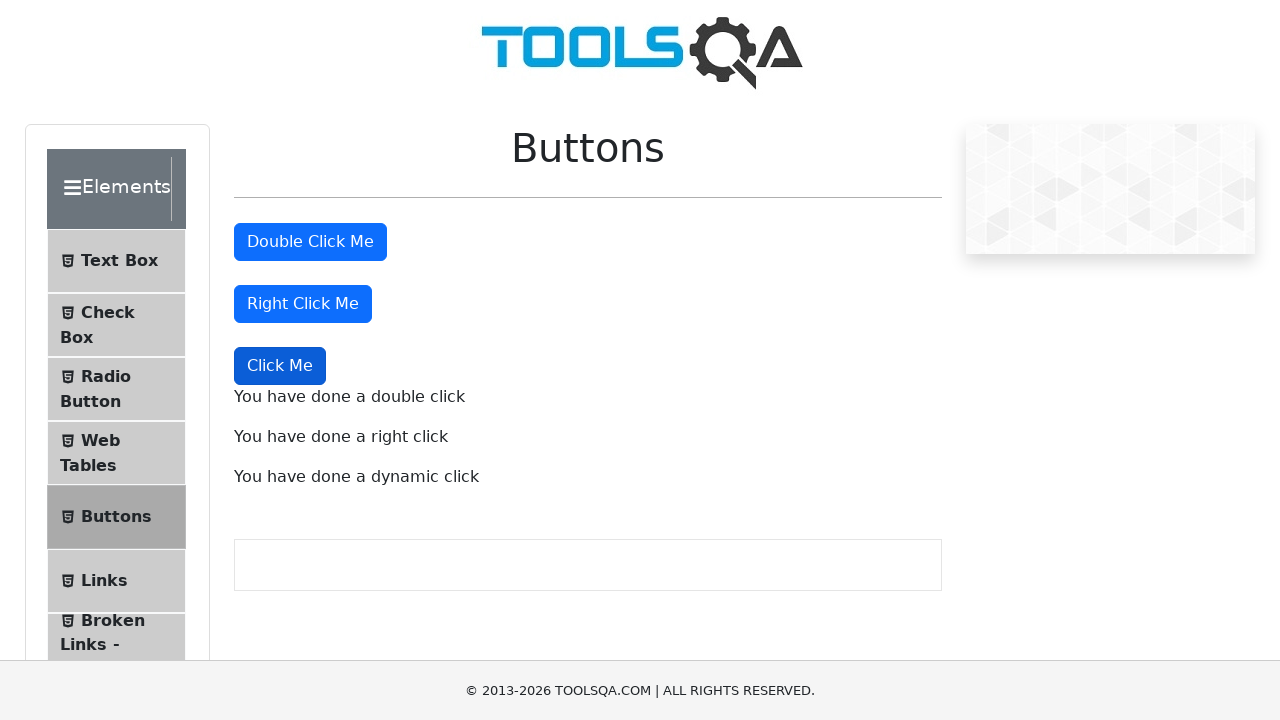

Verified dynamic click success message text
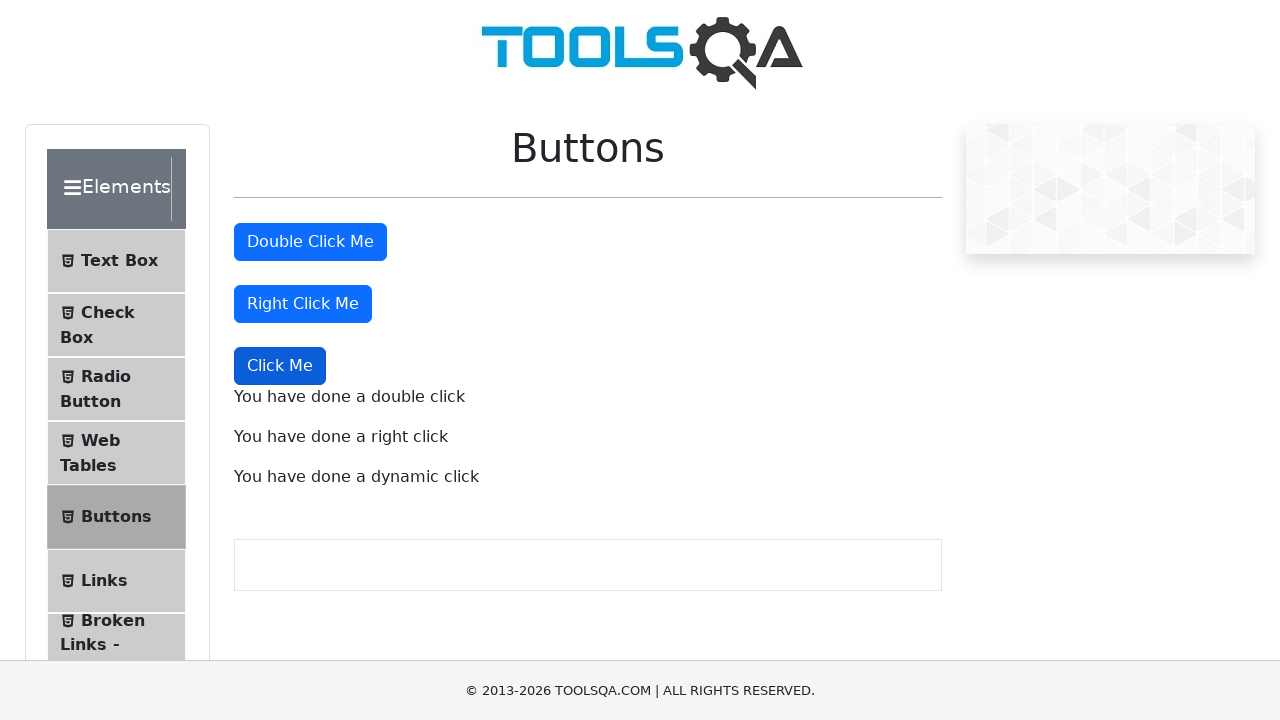

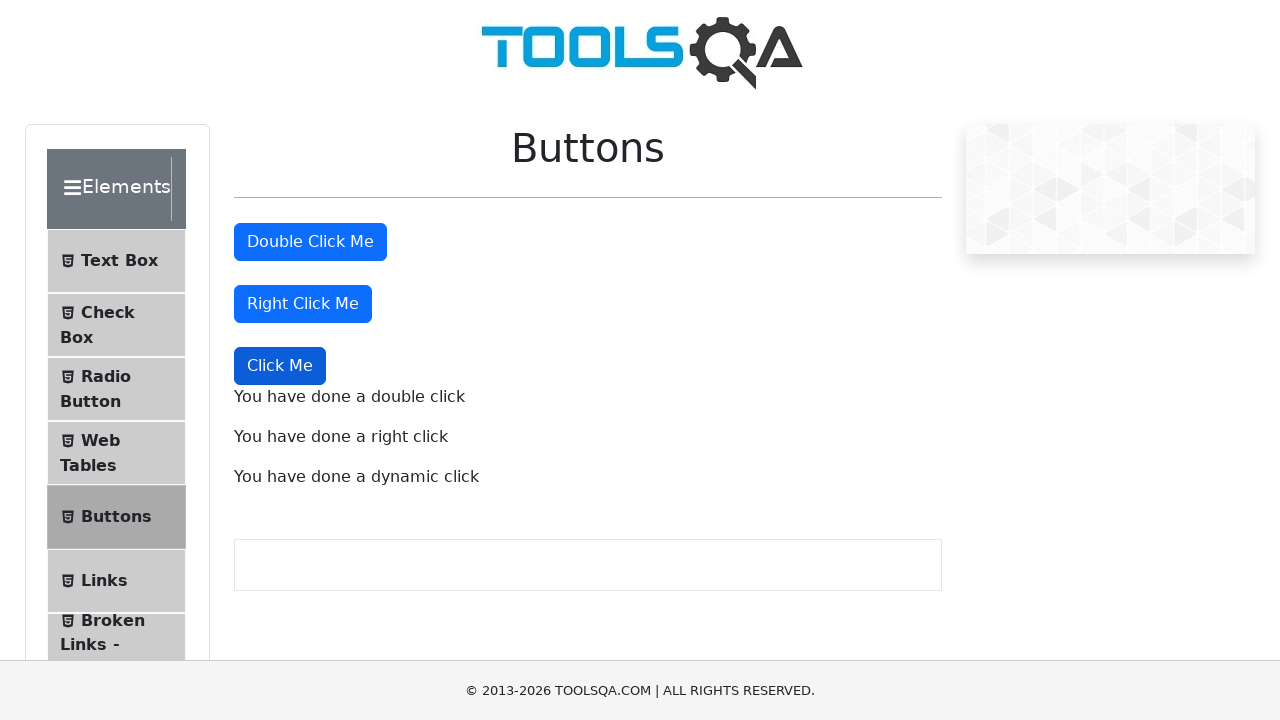